Tests registration form validation when password confirmation doesn't match the primary password

Starting URL: https://alada.vn/tai-khoan/dang-ky.html

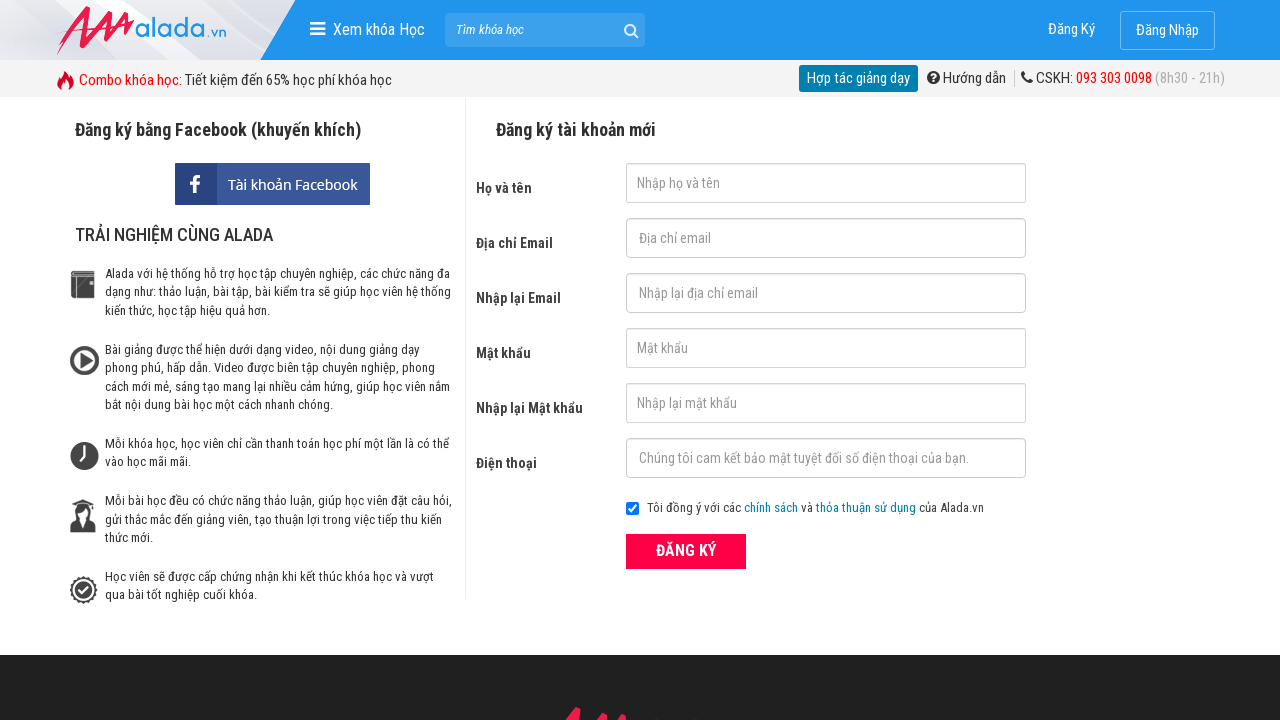

Filled first name field with 'Nguyen van D' on #txtFirstname
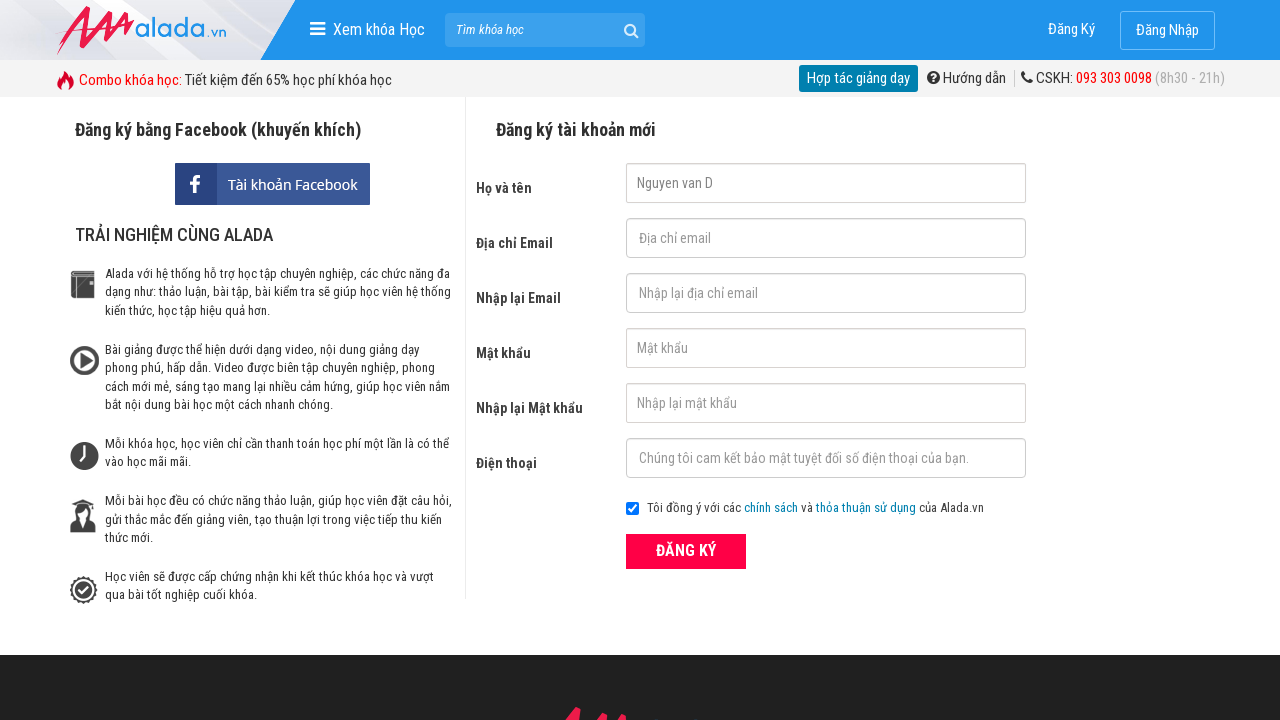

Filled email field with 'abc@email.com' on input#txtEmail
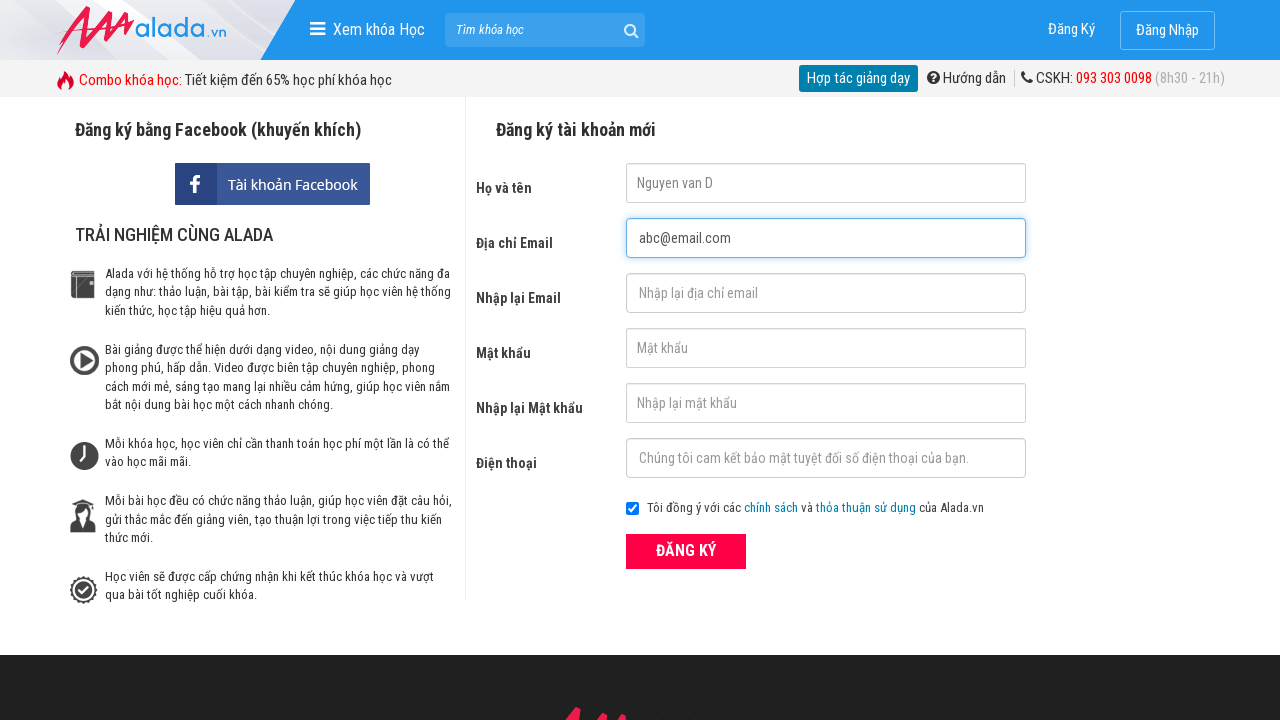

Filled confirm email field with 'abc@email.com' on #txtCEmail
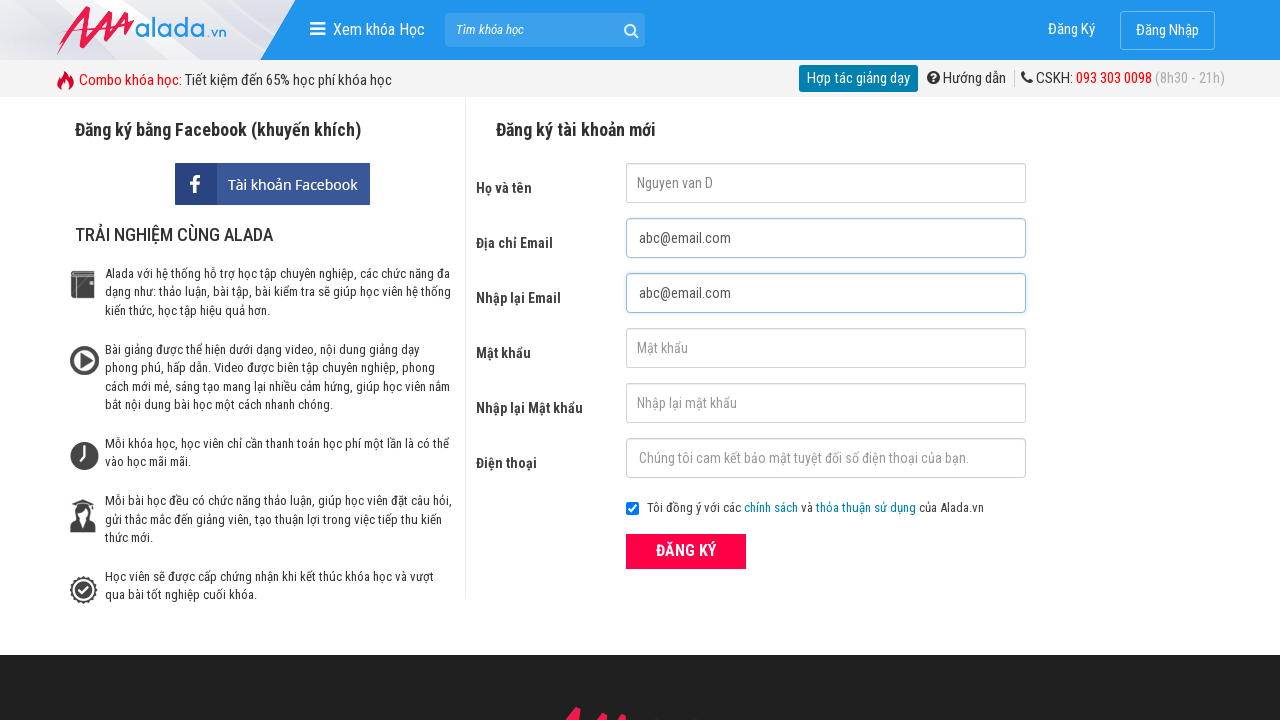

Filled password field with 'anhthuc' on #txtPassword
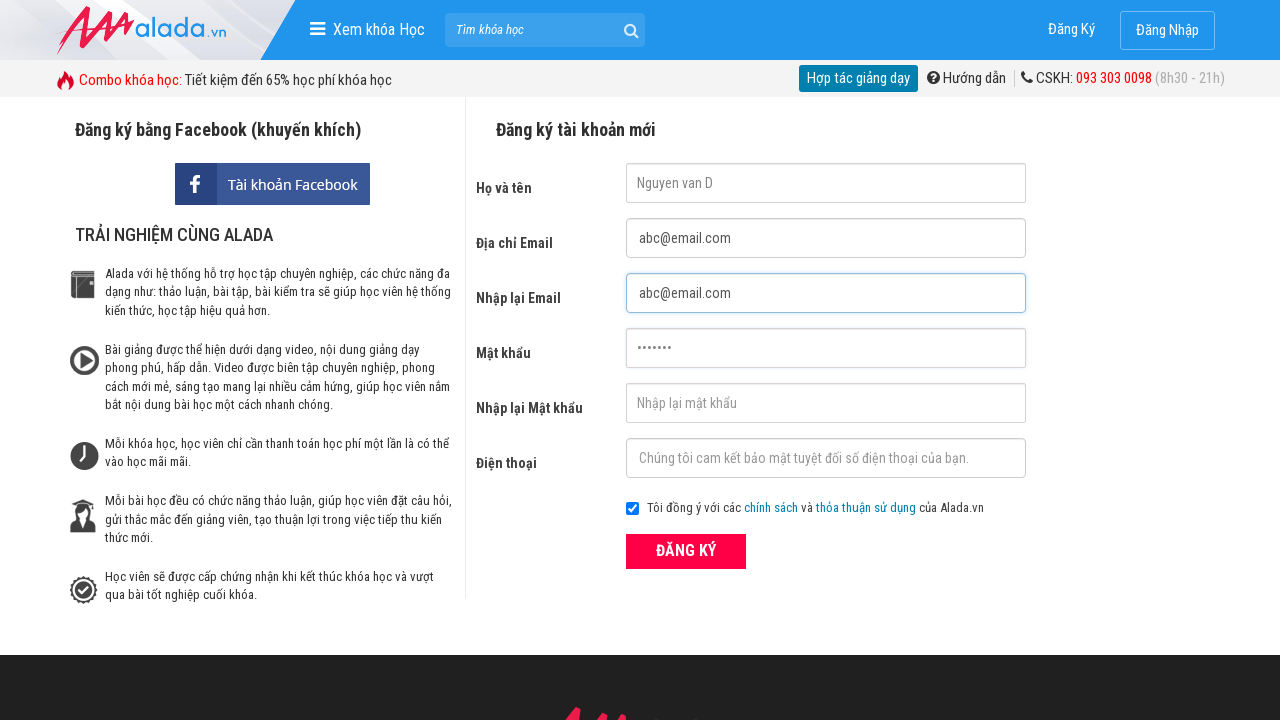

Filled confirm password field with 'anhthuc1' (mismatched) on #txtCPassword
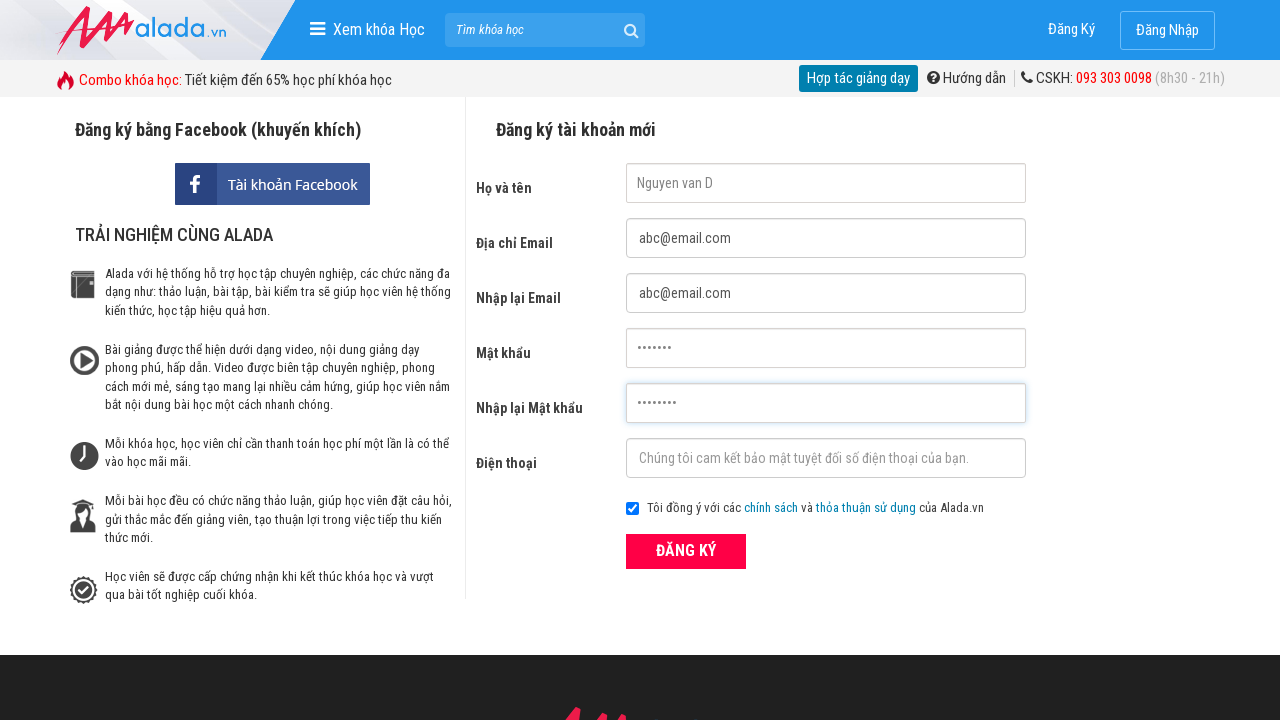

Filled phone field with '0987403392' on #txtPhone
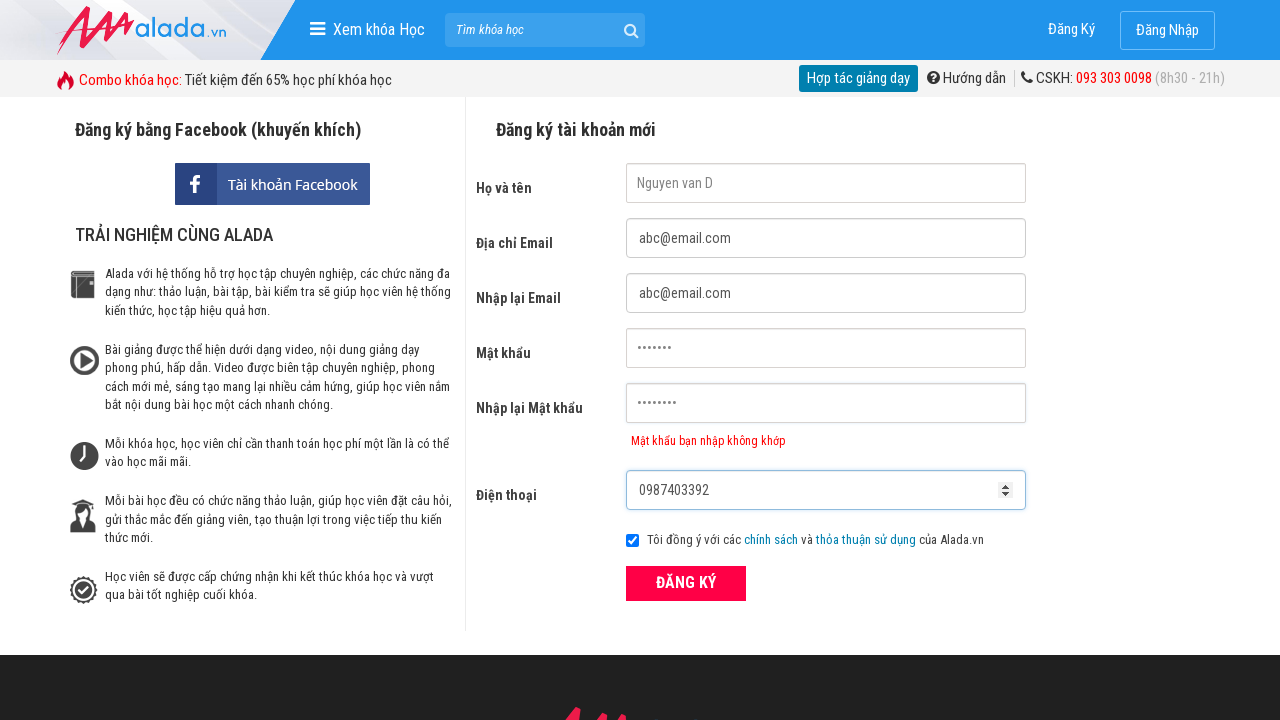

Clicked register button to submit form at (686, 583) on xpath=//form[@id='frmLogin']//button[text()='ĐĂNG KÝ']
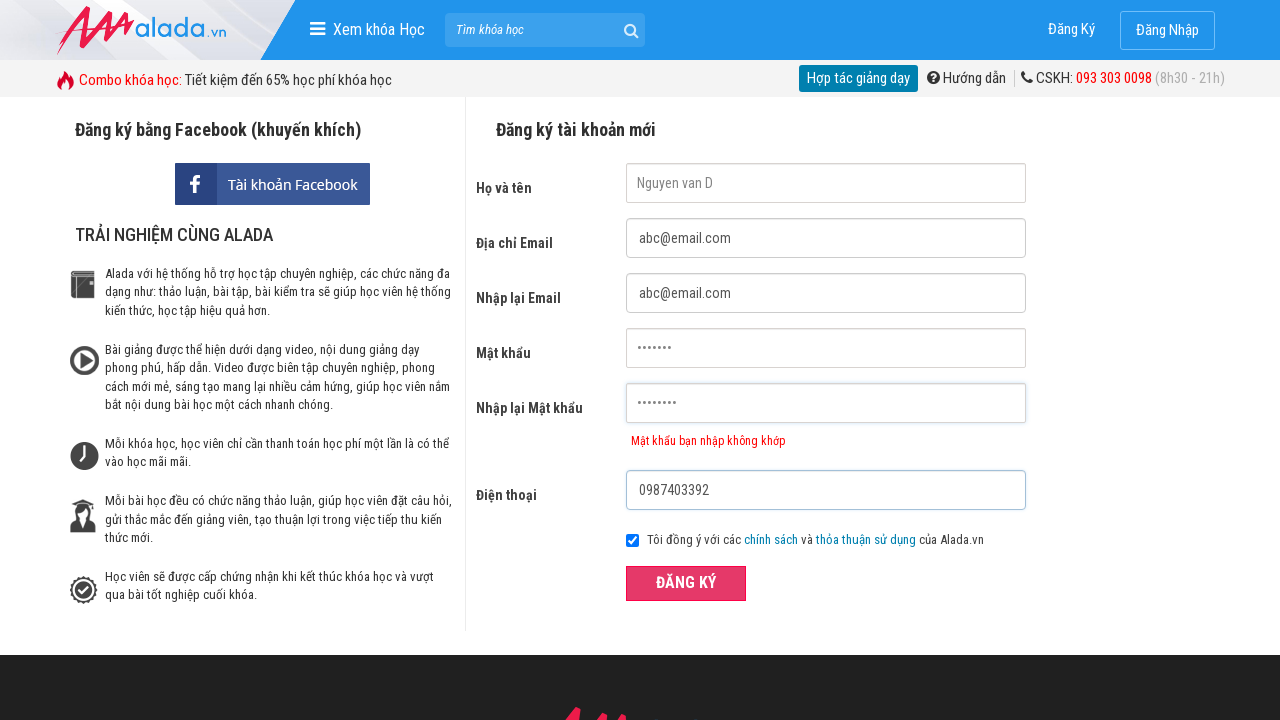

Confirm password error message appeared validating mismatched passwords
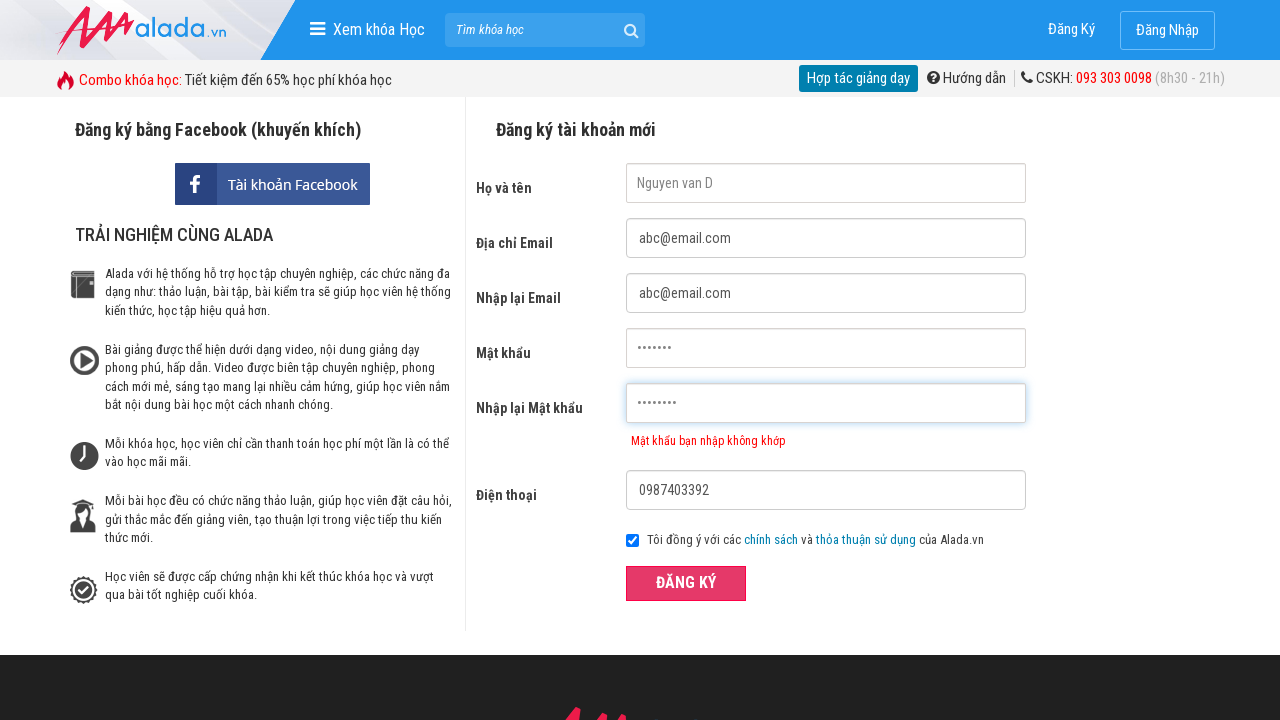

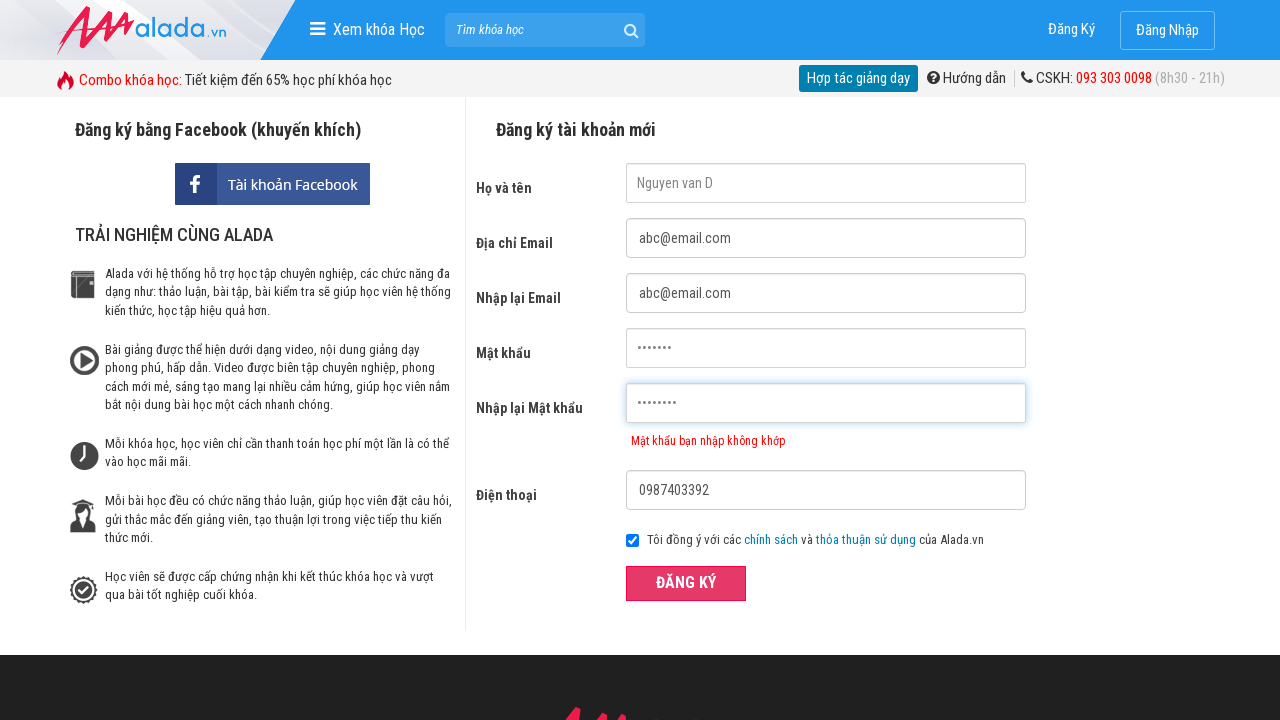